Navigates to W3Schools HTML tables page and verifies the content of a sample customer table by iterating through all rows and columns

Starting URL: https://www.w3schools.com/html/html_tables.asp

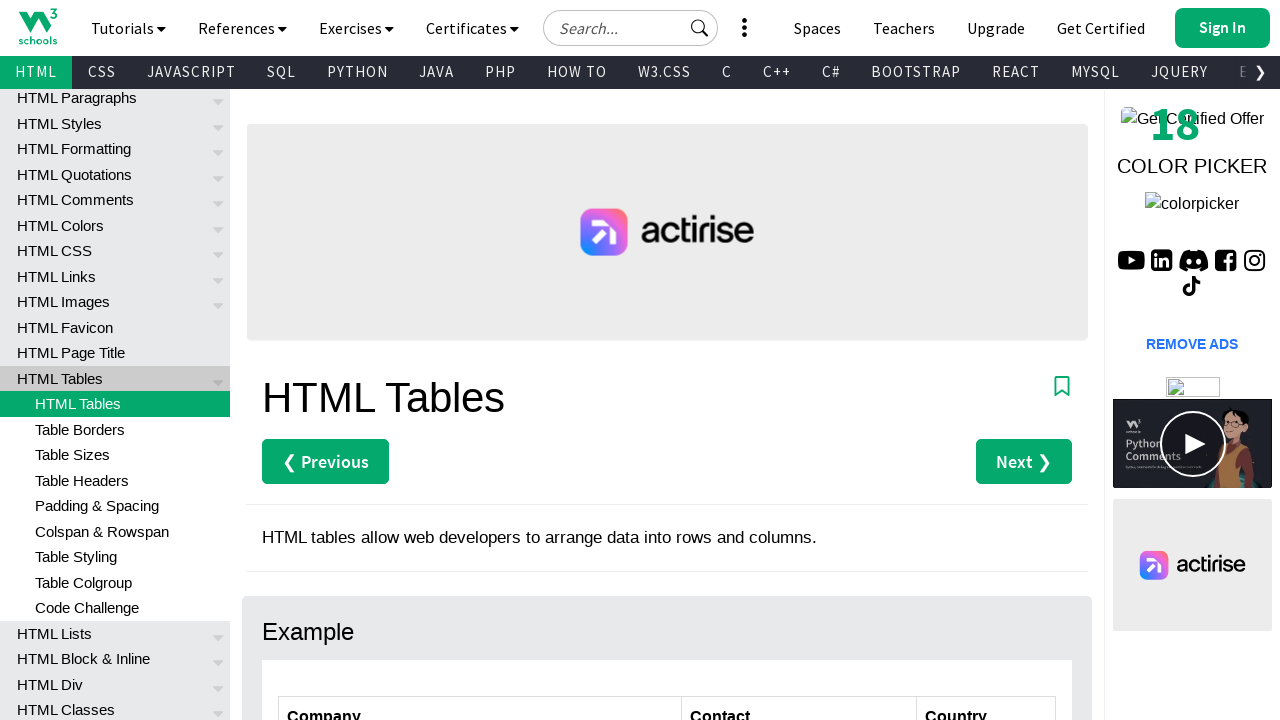

Navigated to W3Schools HTML tables page
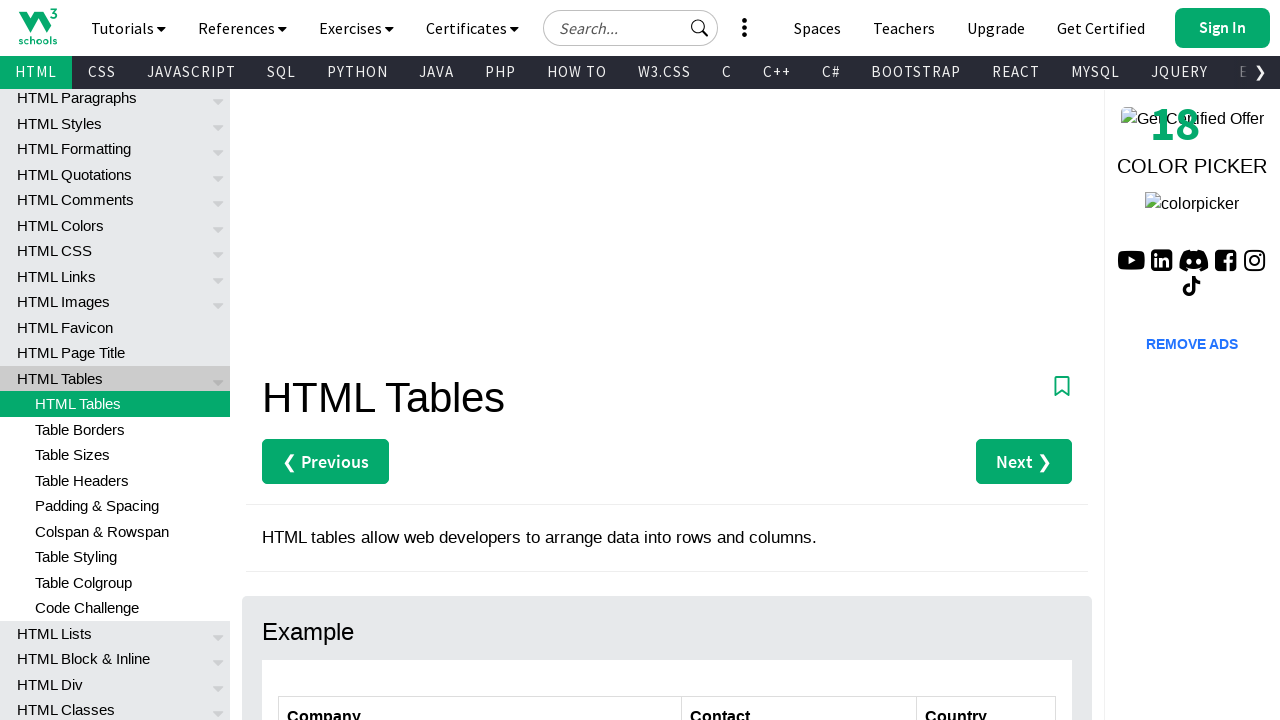

Retrieved page title: HTML Tables
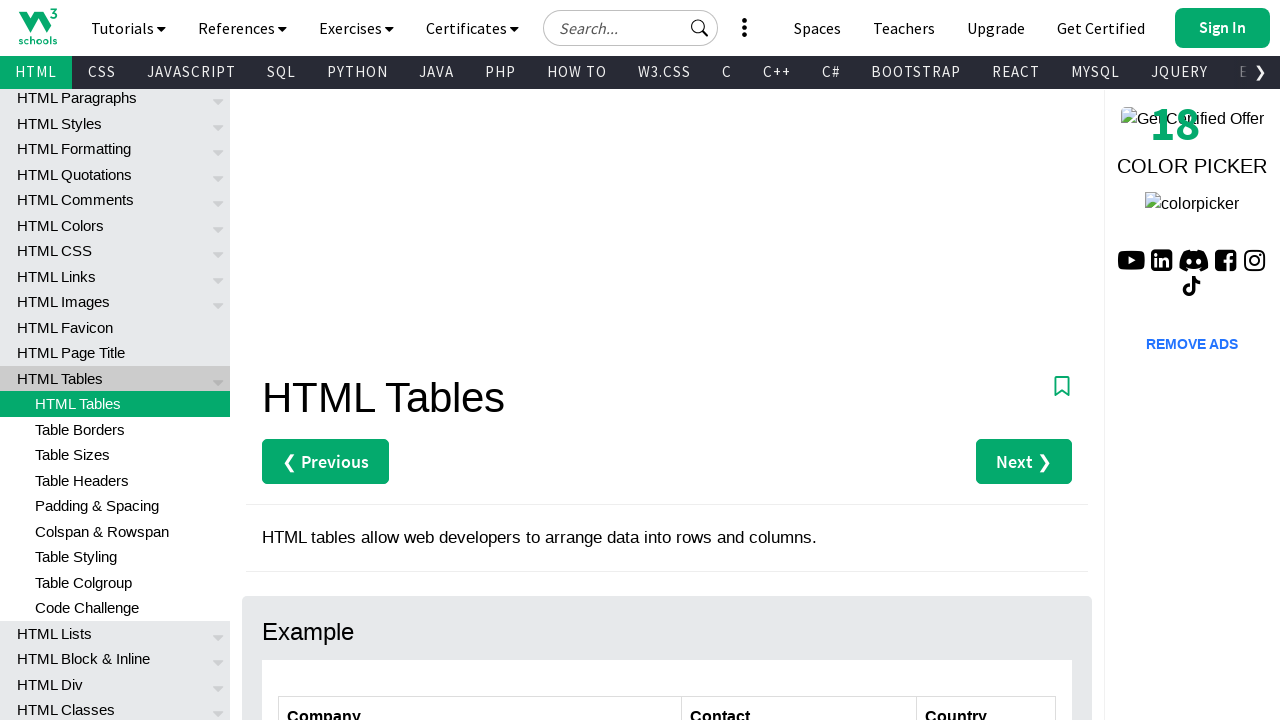

Counted 7 rows in the customers table
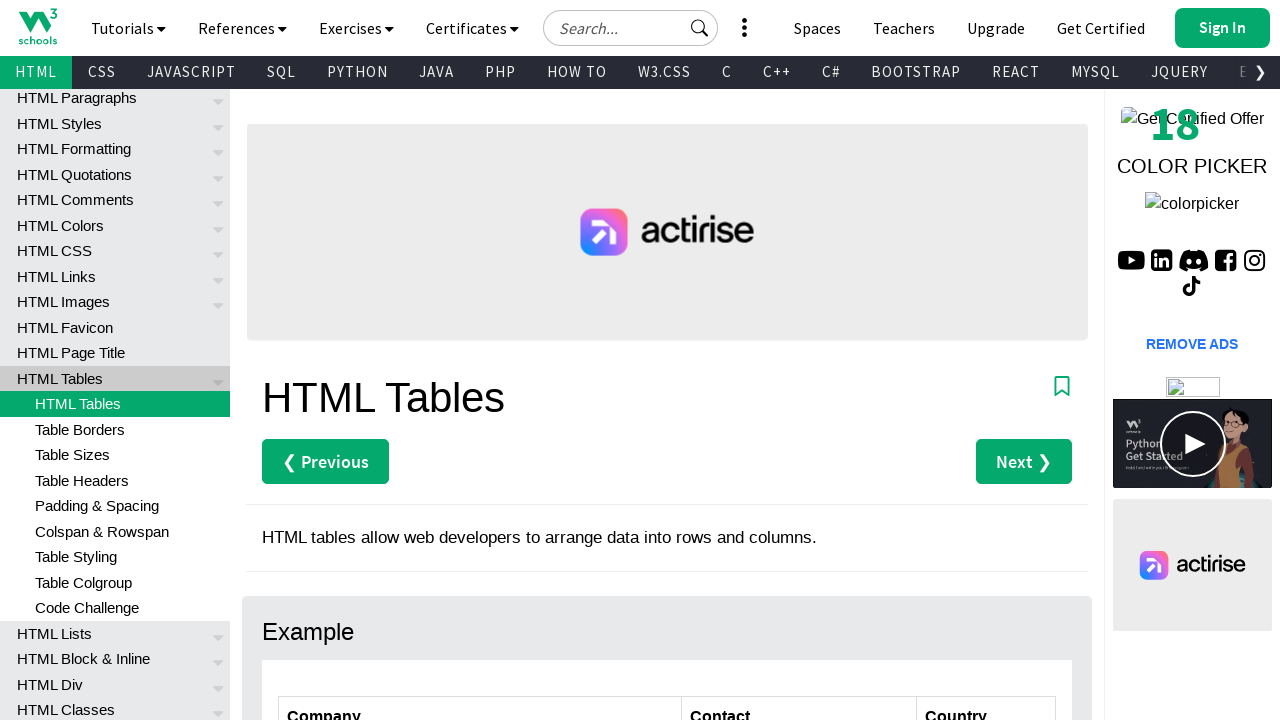

Counted 3 columns in the customers table
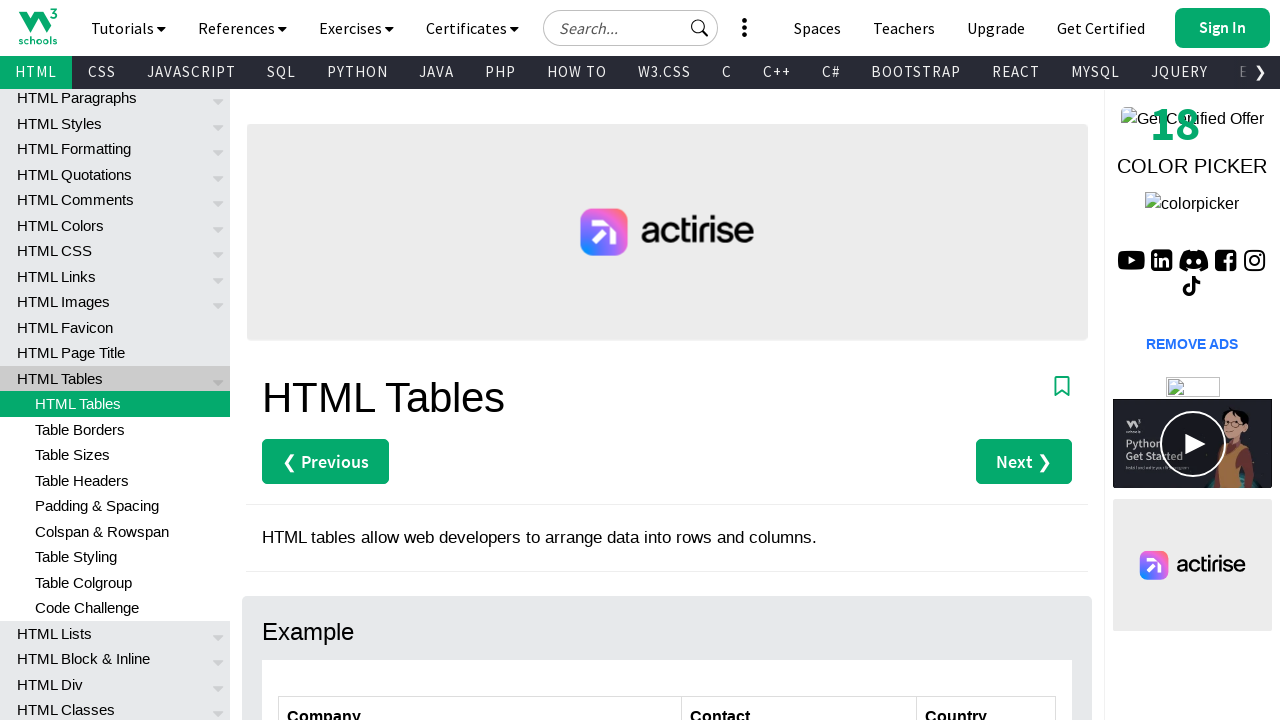

Retrieved header cell value from row 1, column 1: Company
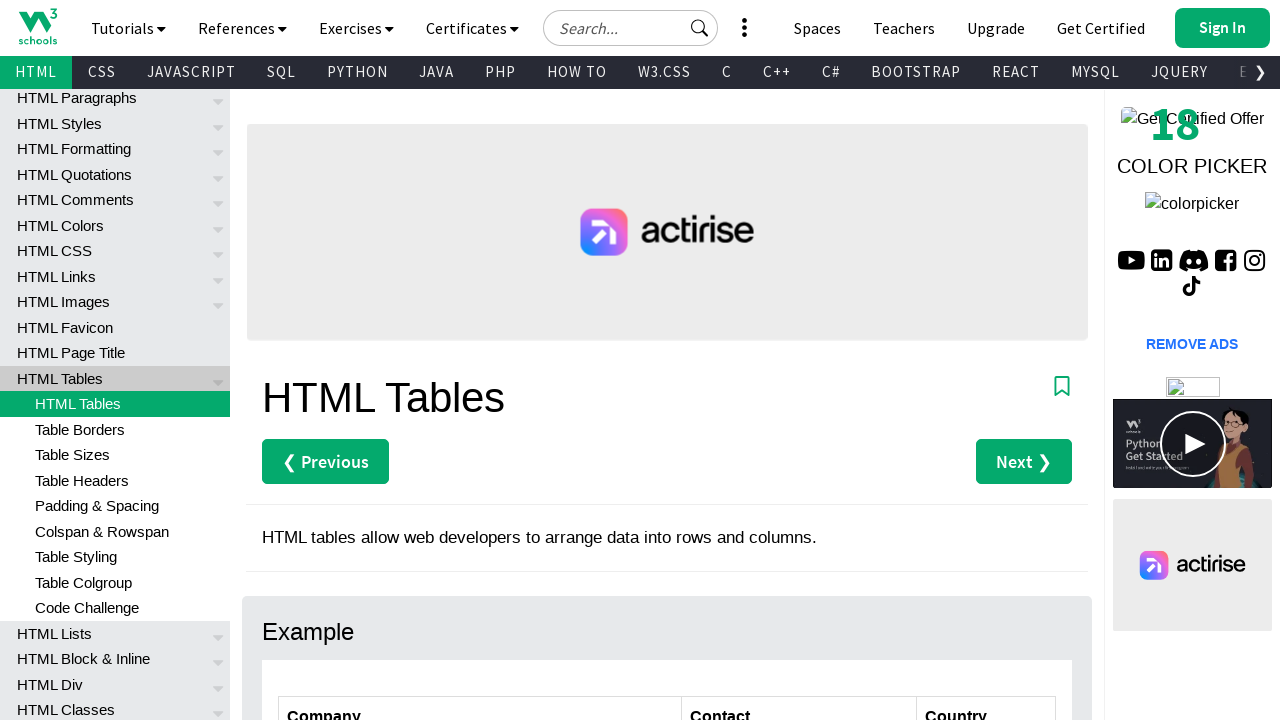

Retrieved header cell value from row 1, column 2: Contact
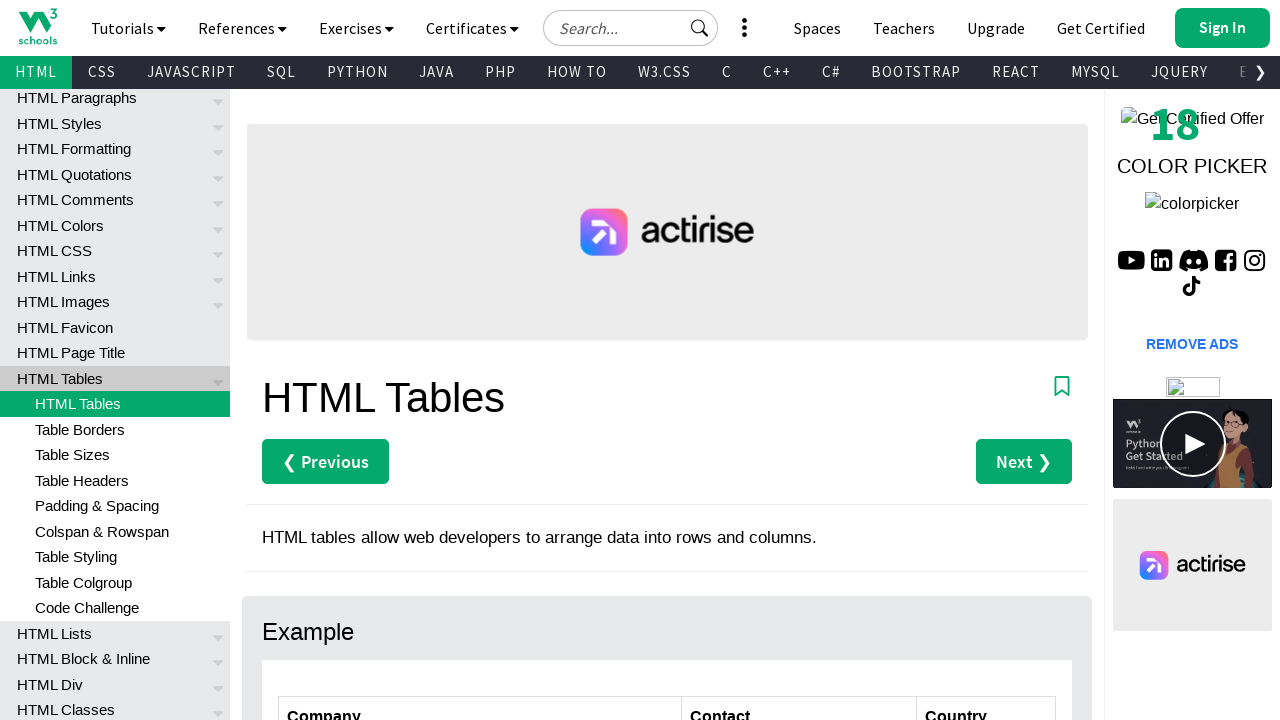

Retrieved header cell value from row 1, column 3: Country
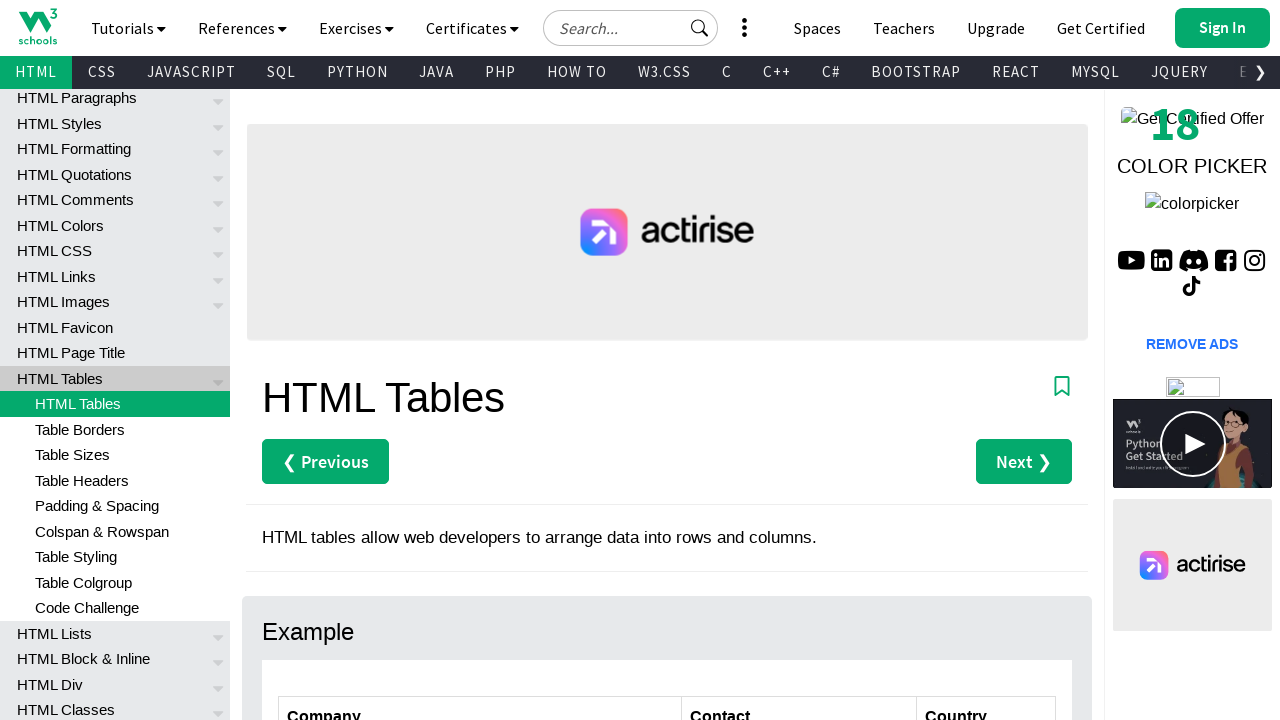

Retrieved data cell value from row 2, column 1: Alfreds Futterkiste
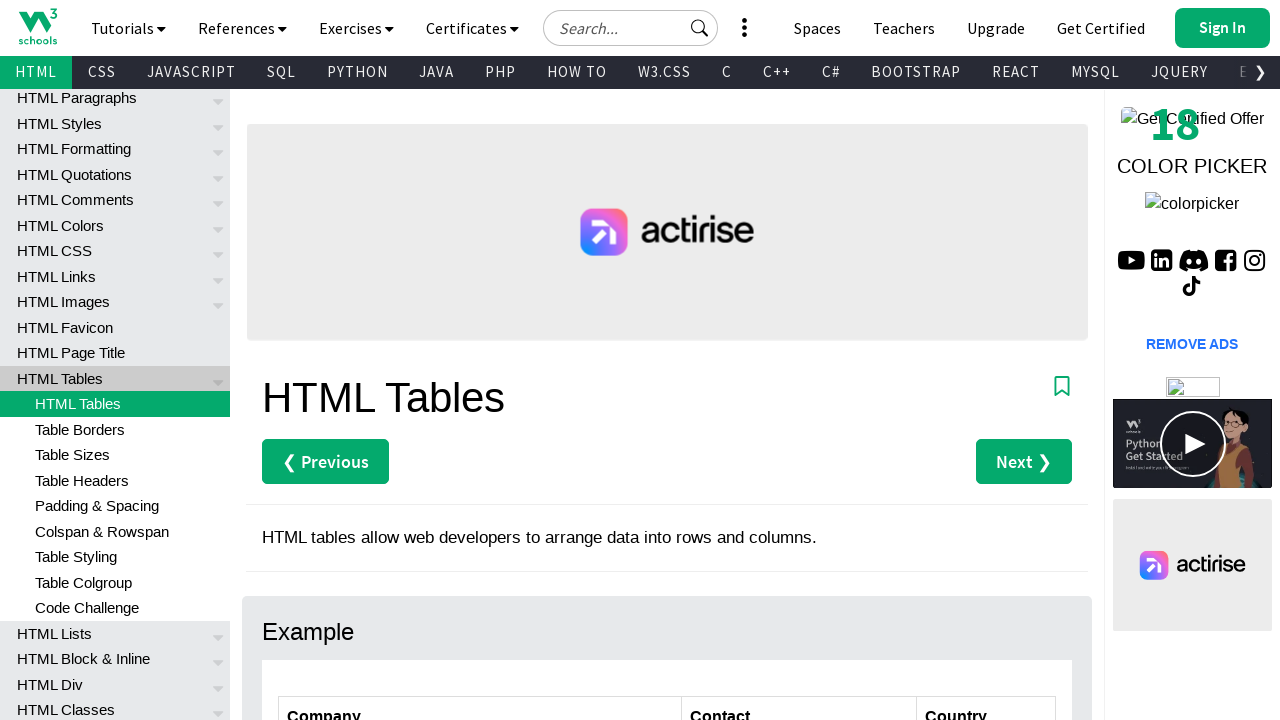

Retrieved data cell value from row 2, column 2: Maria Anders
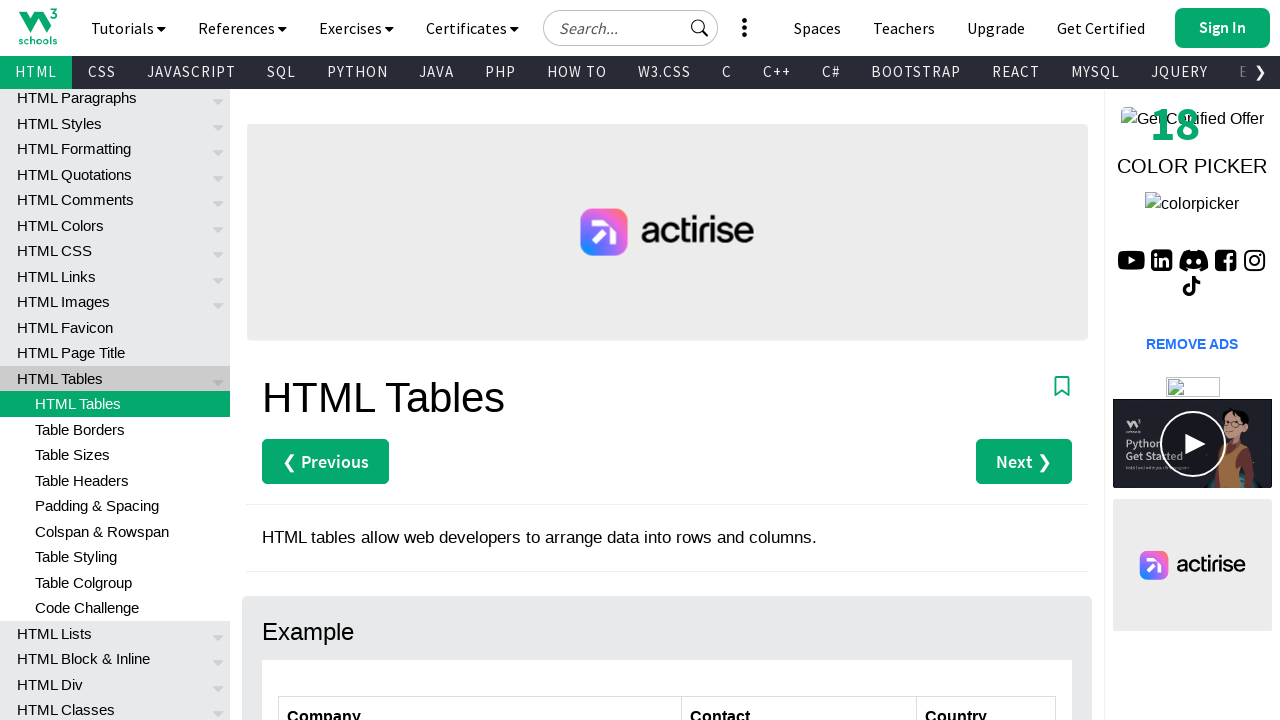

Retrieved data cell value from row 2, column 3: Germany
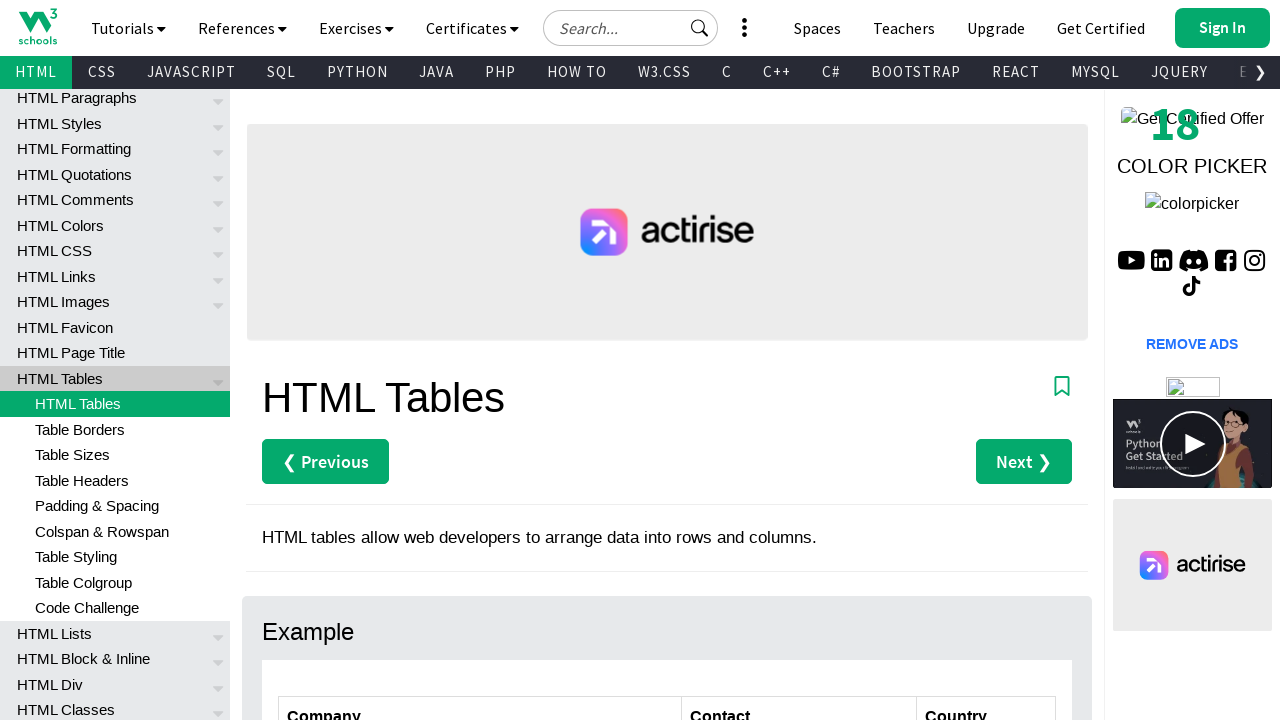

Retrieved data cell value from row 3, column 1: Centro comercial Moctezuma
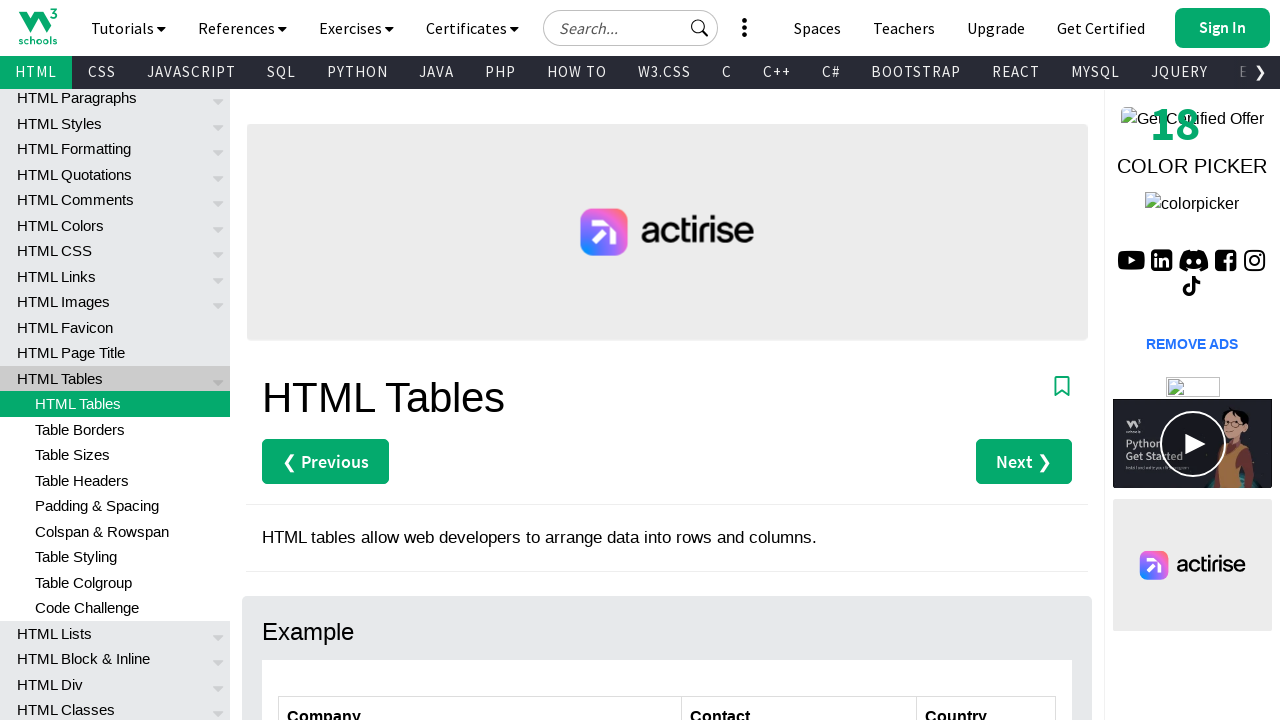

Retrieved data cell value from row 3, column 2: Francisco Chang
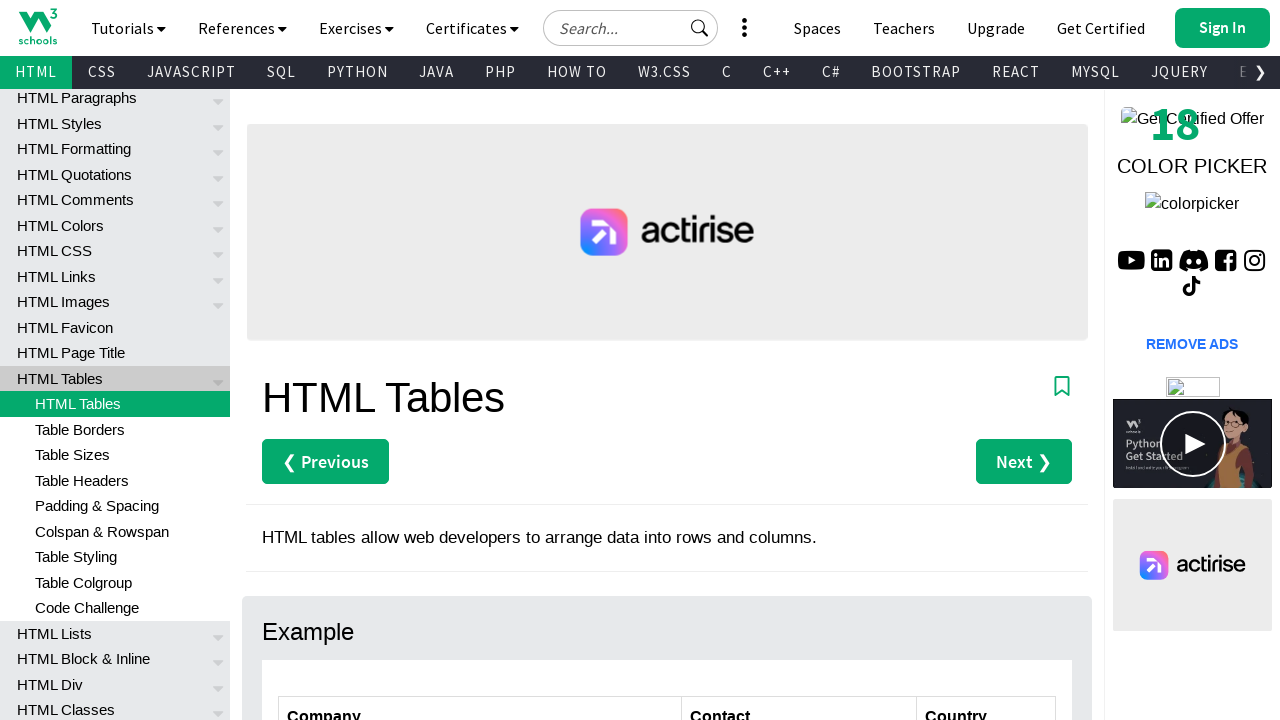

Retrieved data cell value from row 3, column 3: Mexico
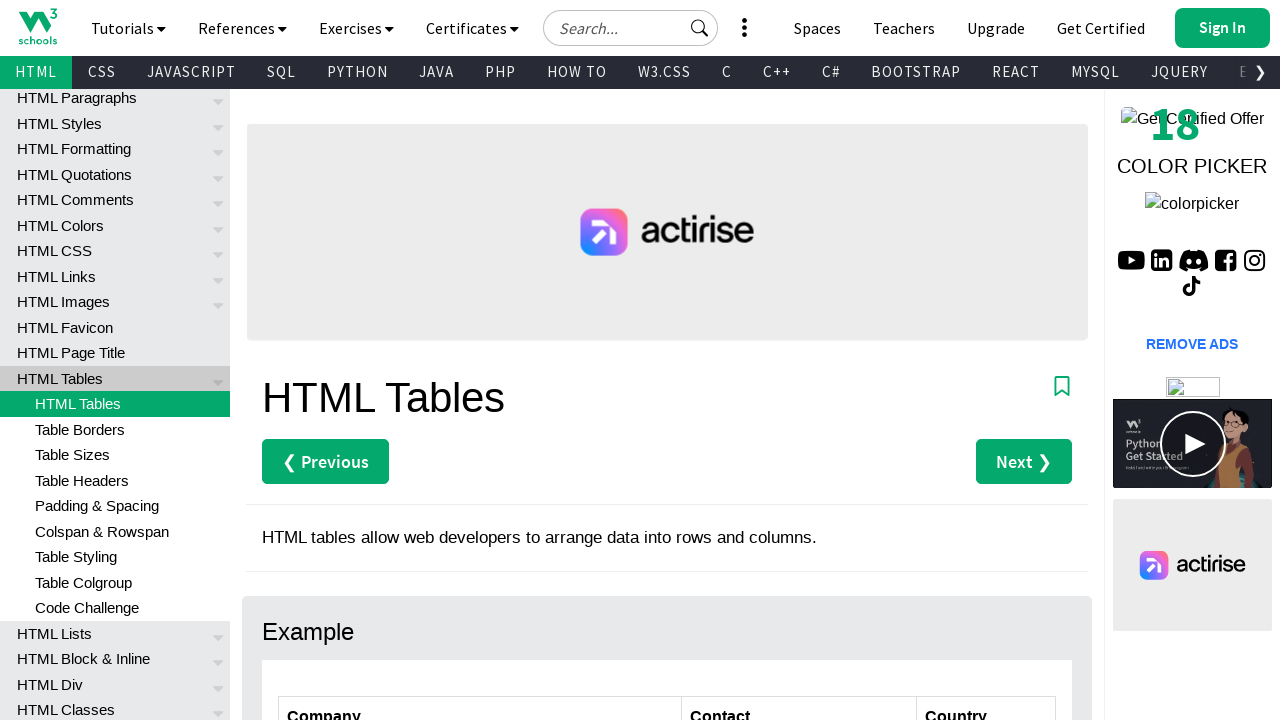

Retrieved data cell value from row 4, column 1: Ernst Handel
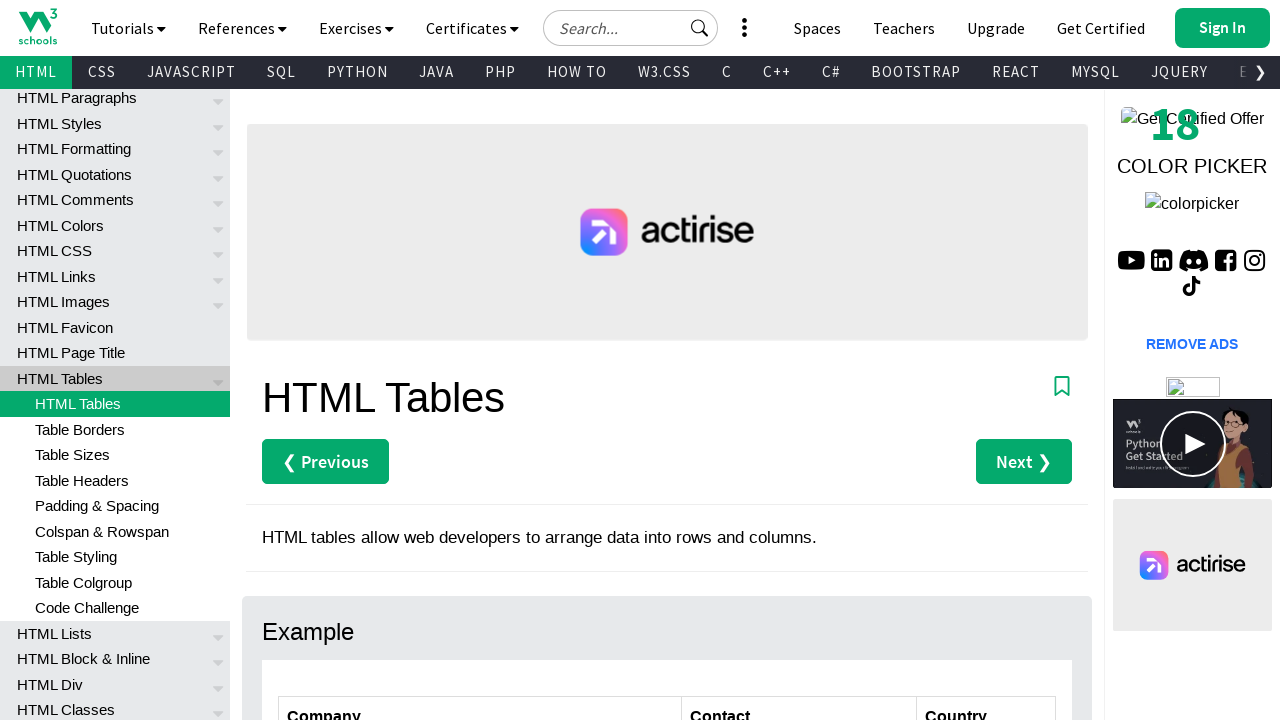

Retrieved data cell value from row 4, column 2: Roland Mendel
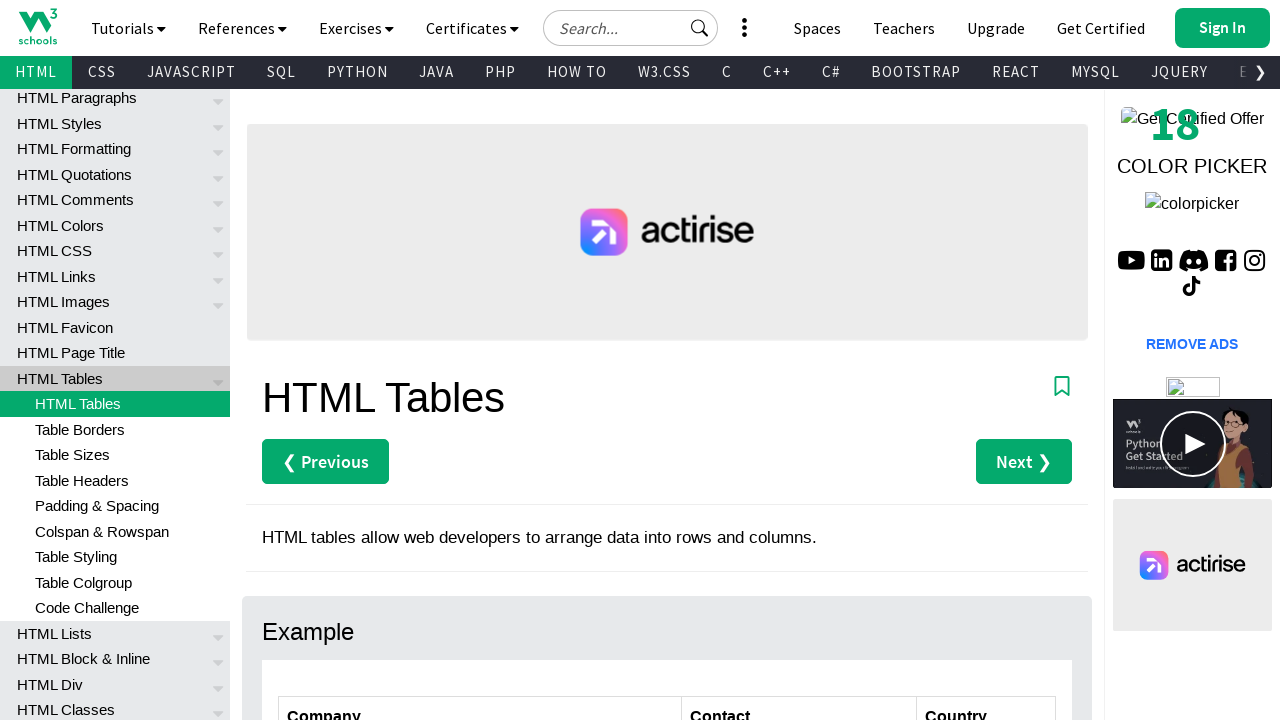

Retrieved data cell value from row 4, column 3: Austria
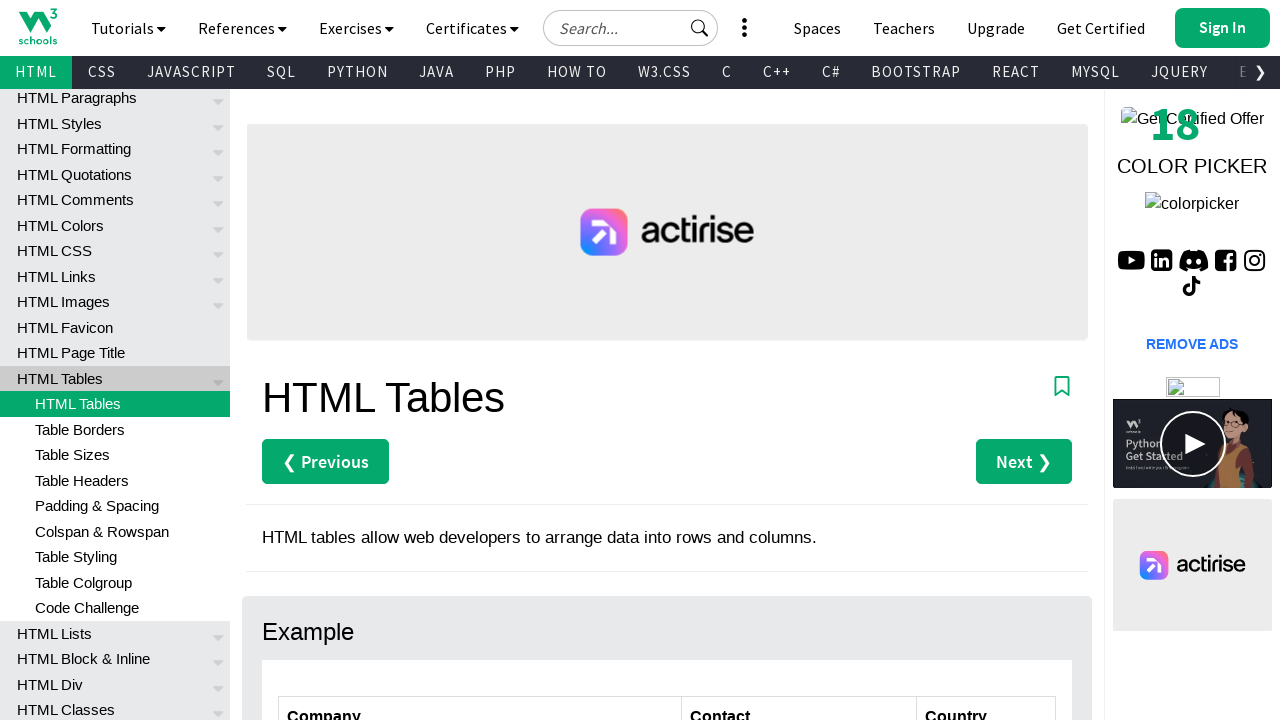

Retrieved data cell value from row 5, column 1: Island Trading
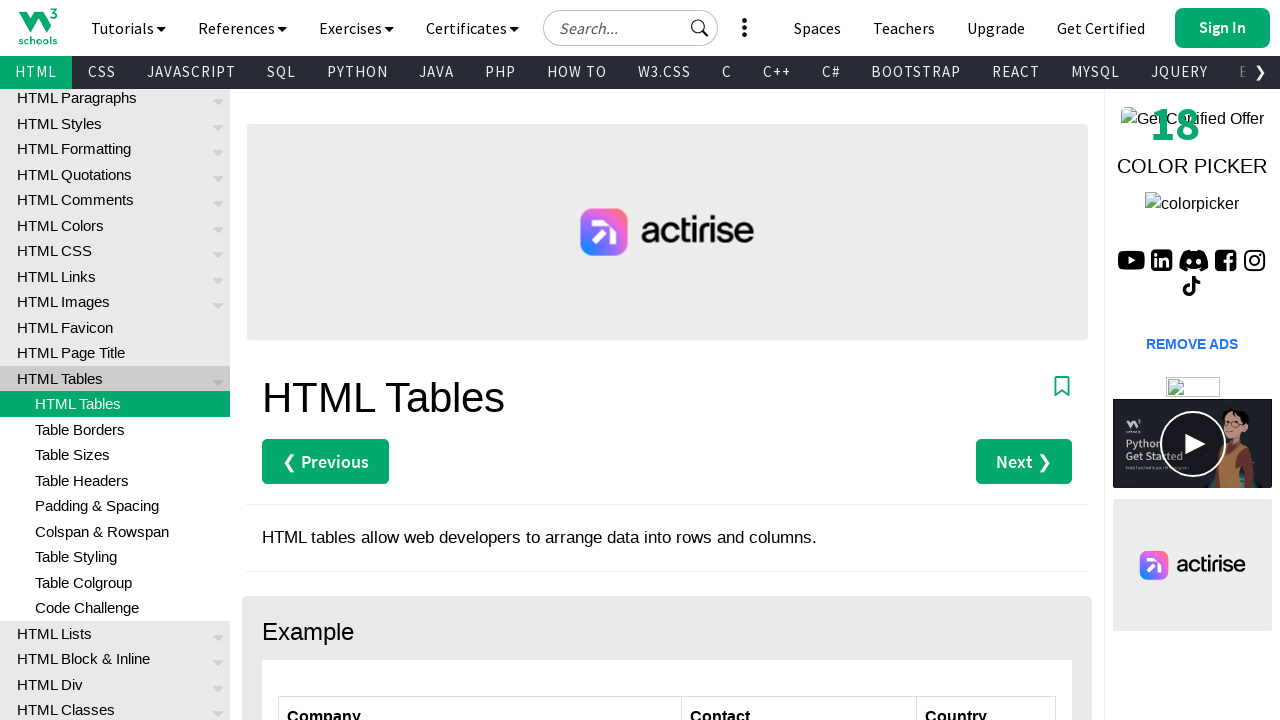

Retrieved data cell value from row 5, column 2: Helen Bennett
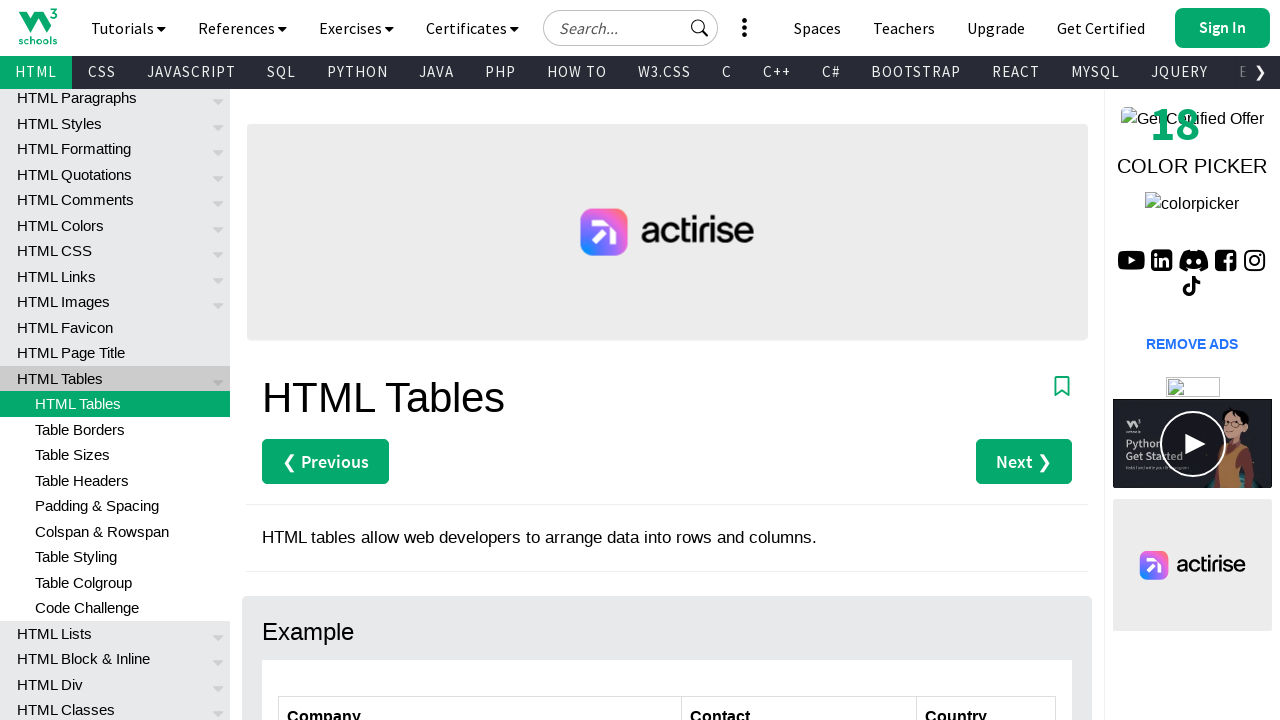

Retrieved data cell value from row 5, column 3: UK
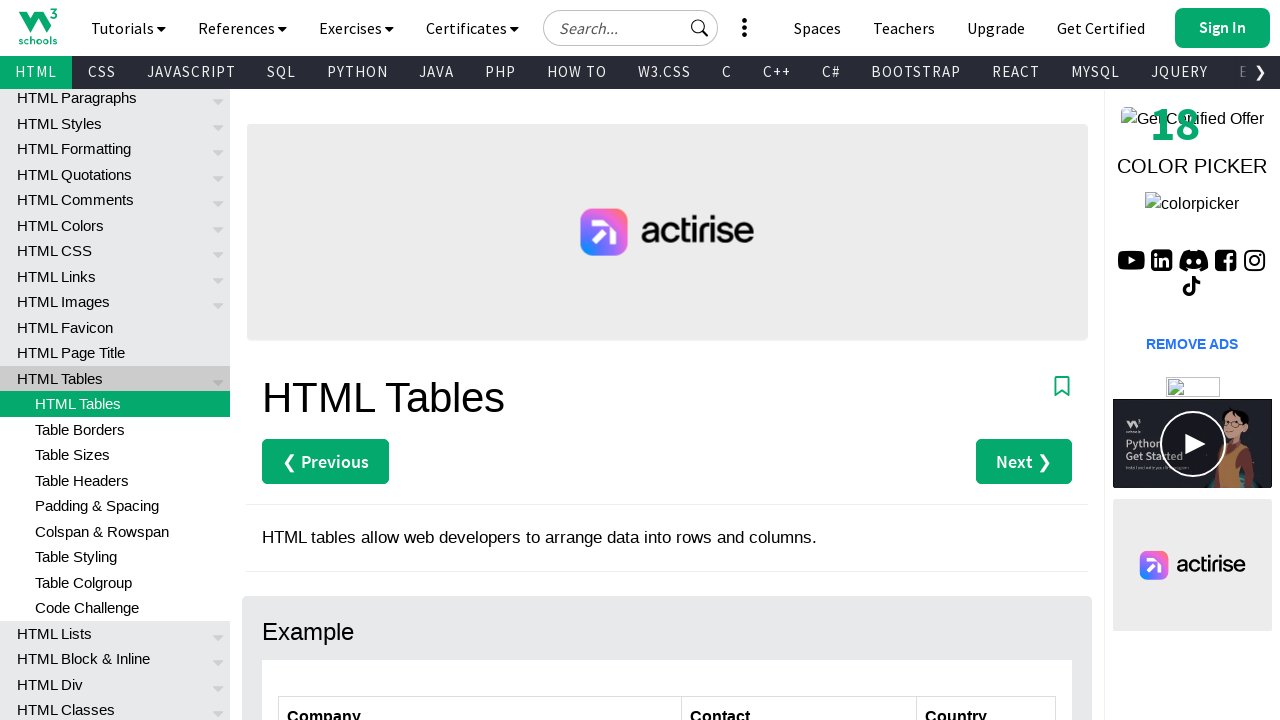

Retrieved data cell value from row 6, column 1: Laughing Bacchus Winecellars
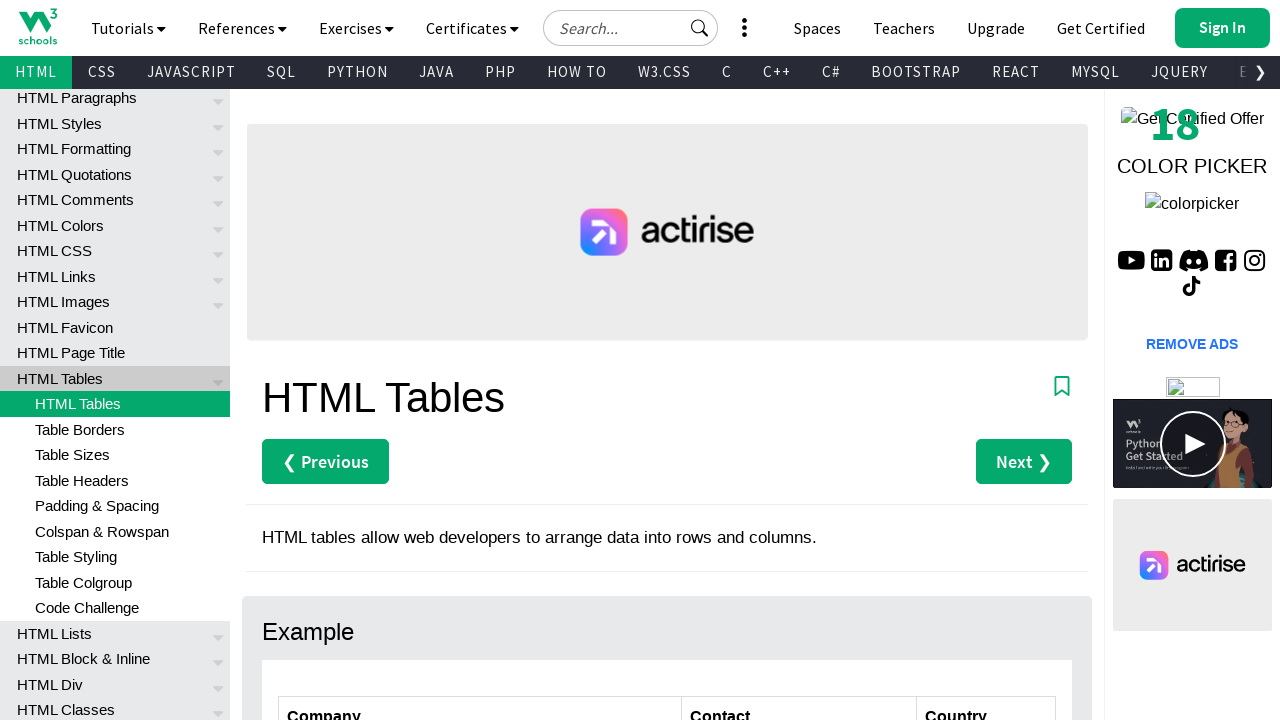

Retrieved data cell value from row 6, column 2: Yoshi Tannamuri
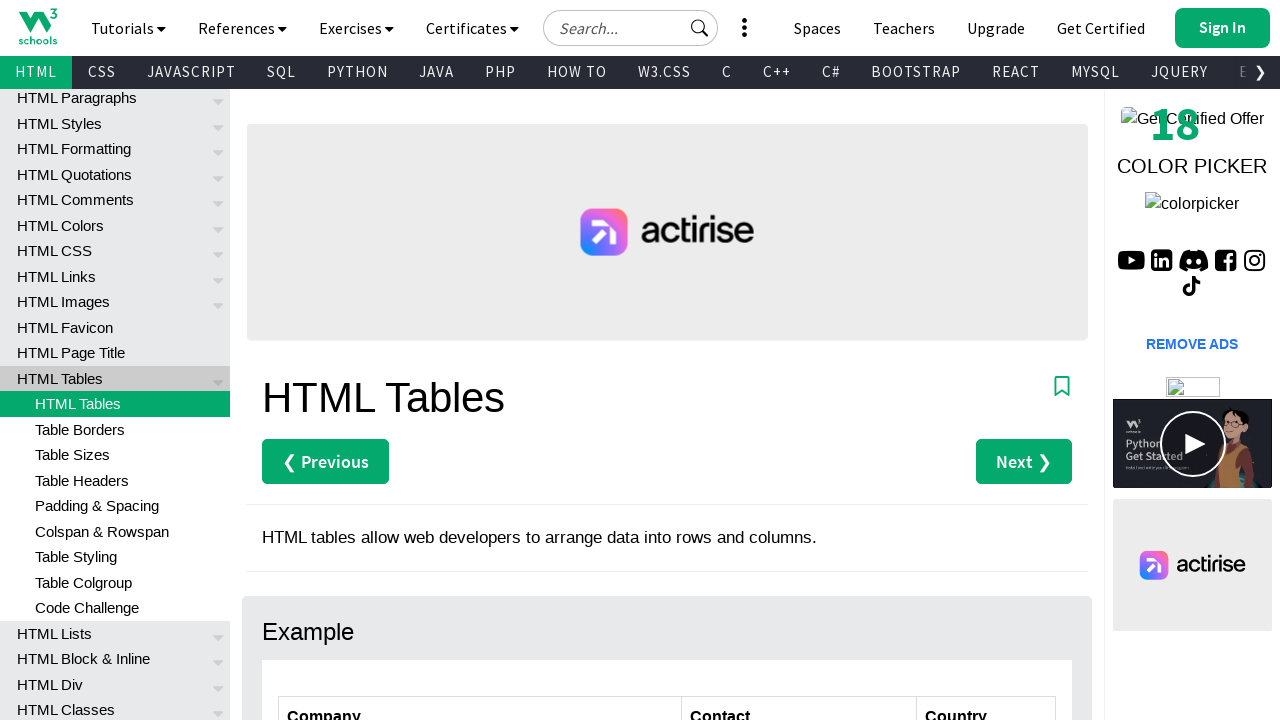

Retrieved data cell value from row 6, column 3: Canada
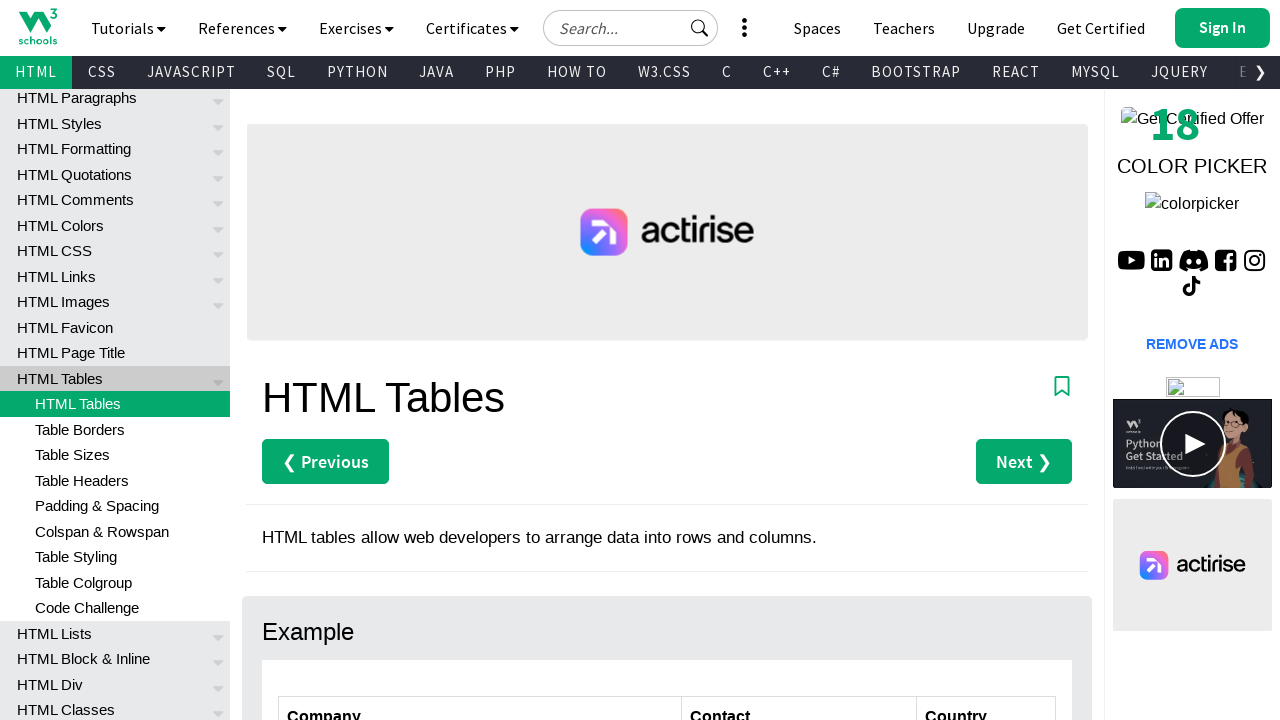

Retrieved data cell value from row 7, column 1: Magazzini Alimentari Riuniti
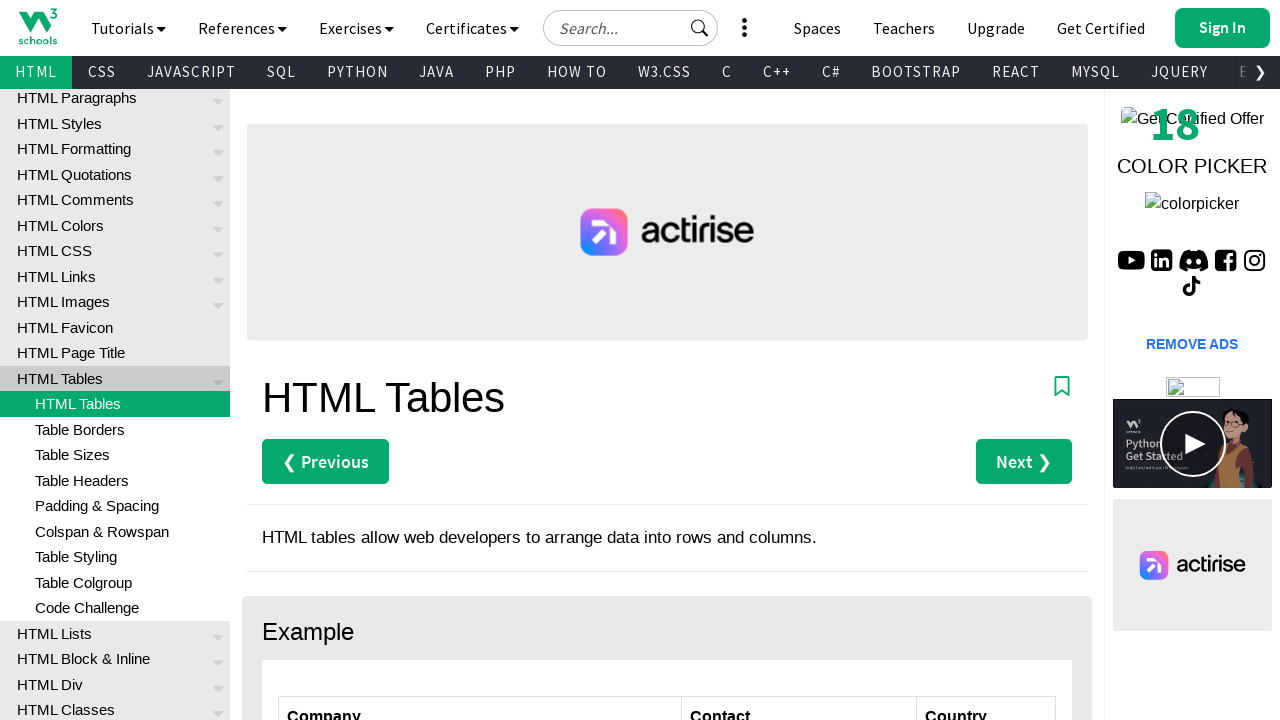

Retrieved data cell value from row 7, column 2: Giovanni Rovelli
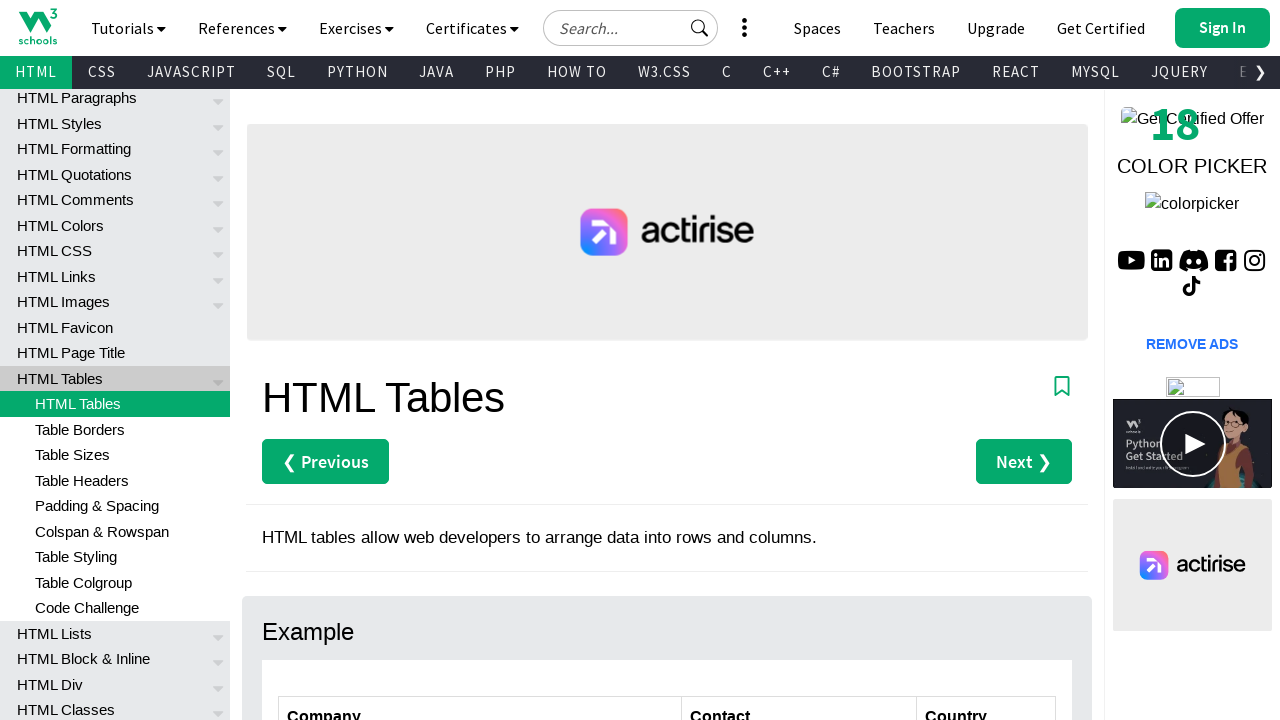

Retrieved data cell value from row 7, column 3: Italy
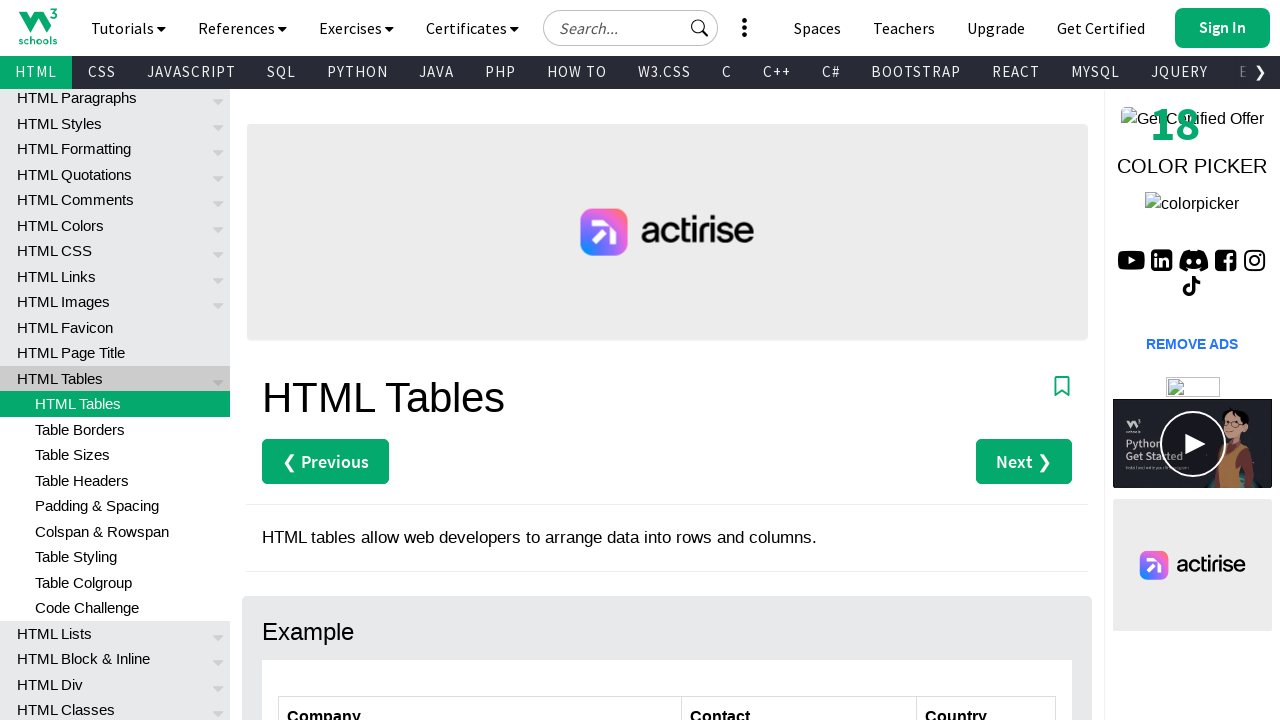

Verified table content: Expected values match actual values
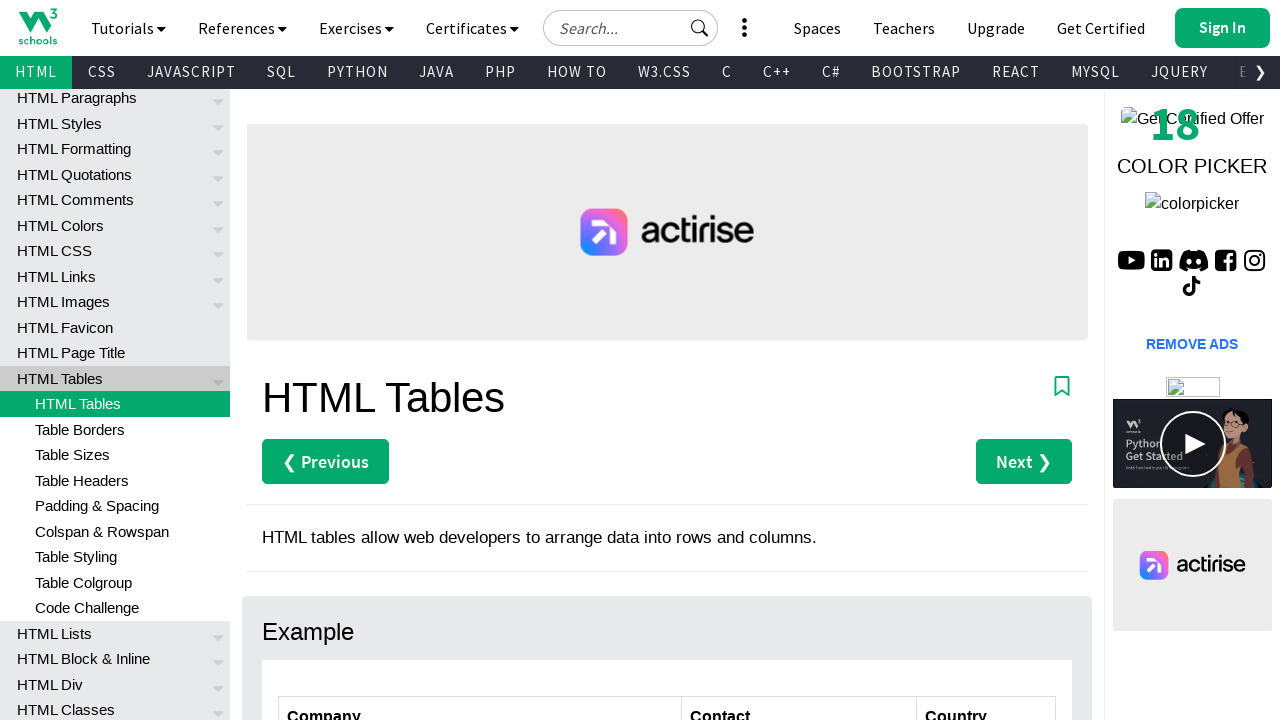

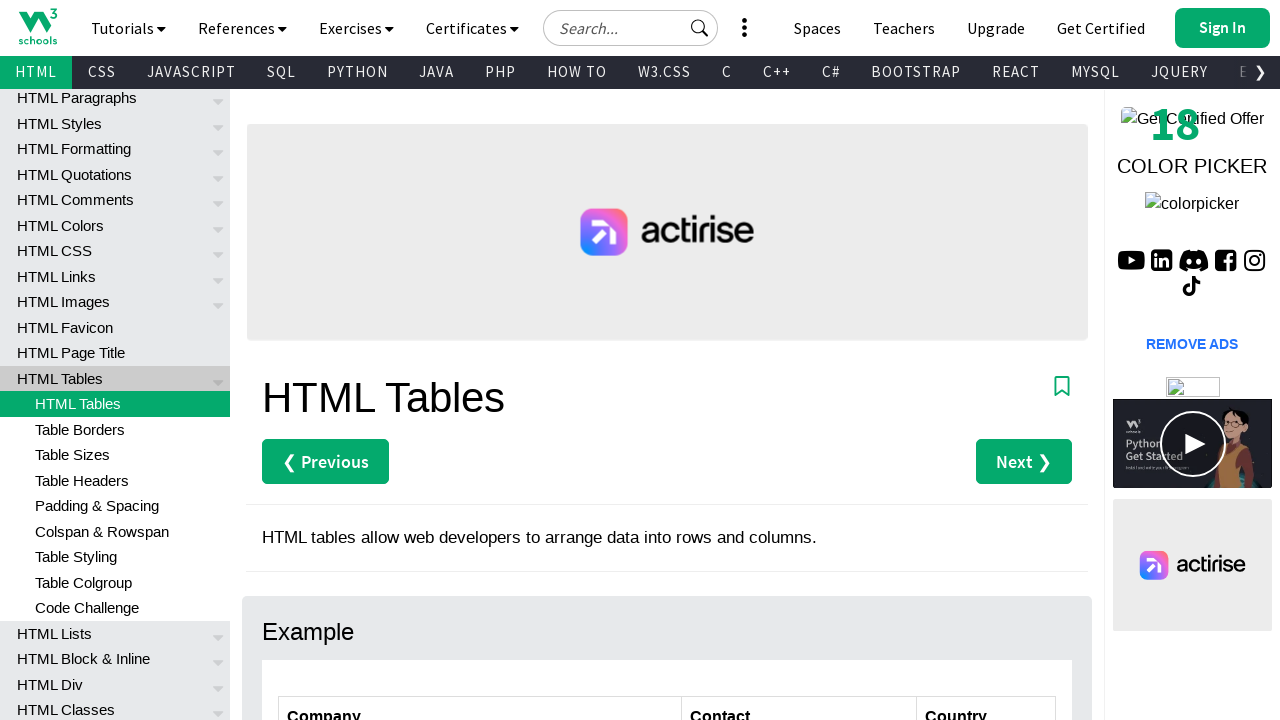